Tests keyboard input by sending the SPACE key to an input element and verifying the page displays the correct key press result.

Starting URL: http://the-internet.herokuapp.com/key_presses

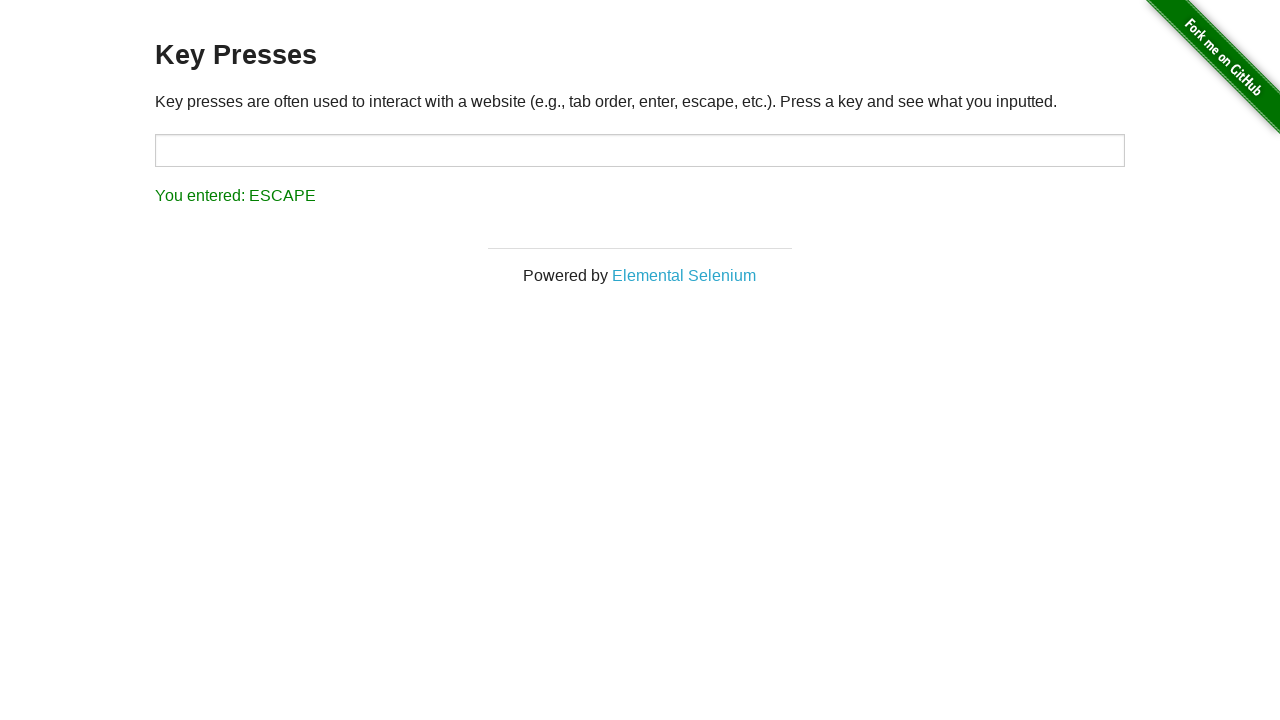

Pressed SPACE key on target input element on #target
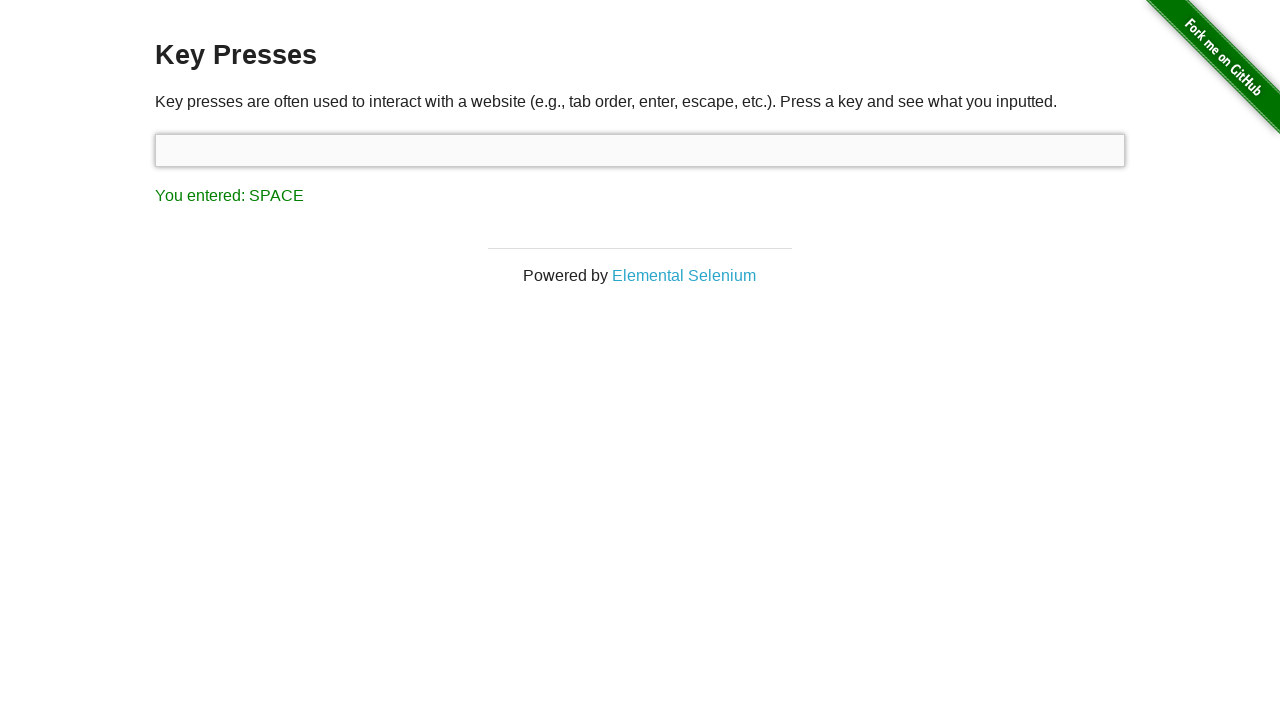

Result element loaded after SPACE key press
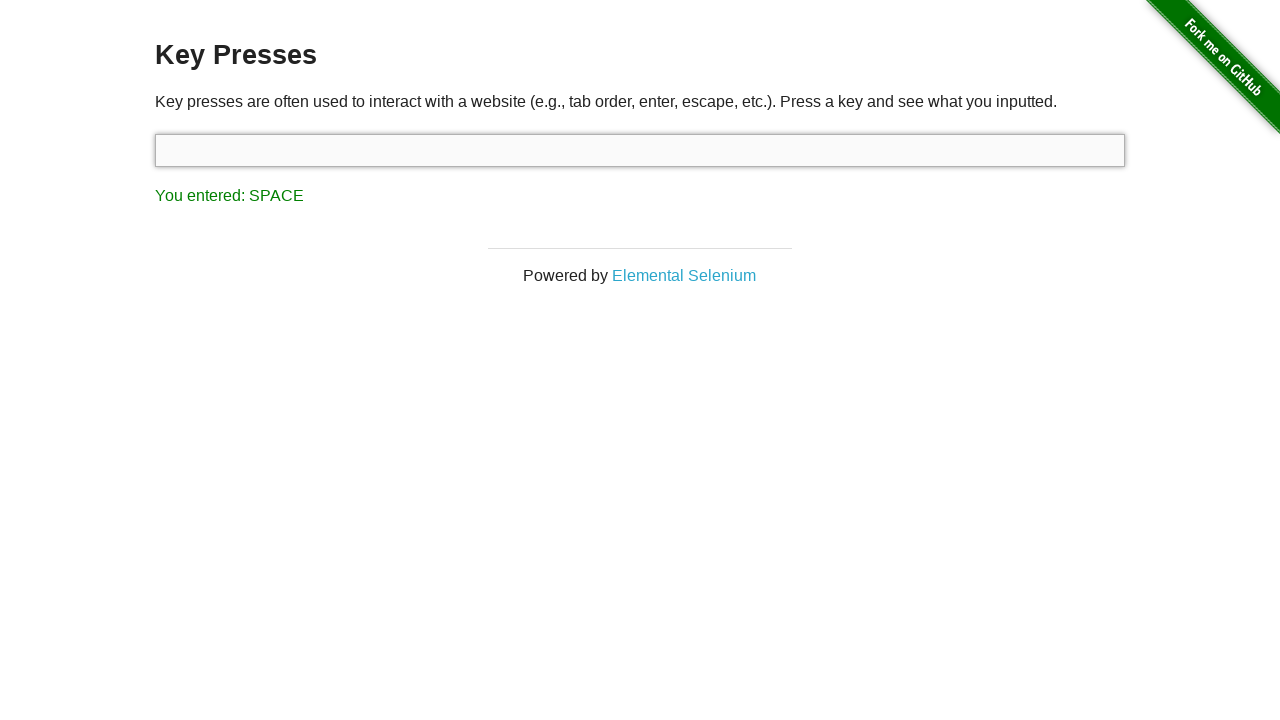

Retrieved result text content
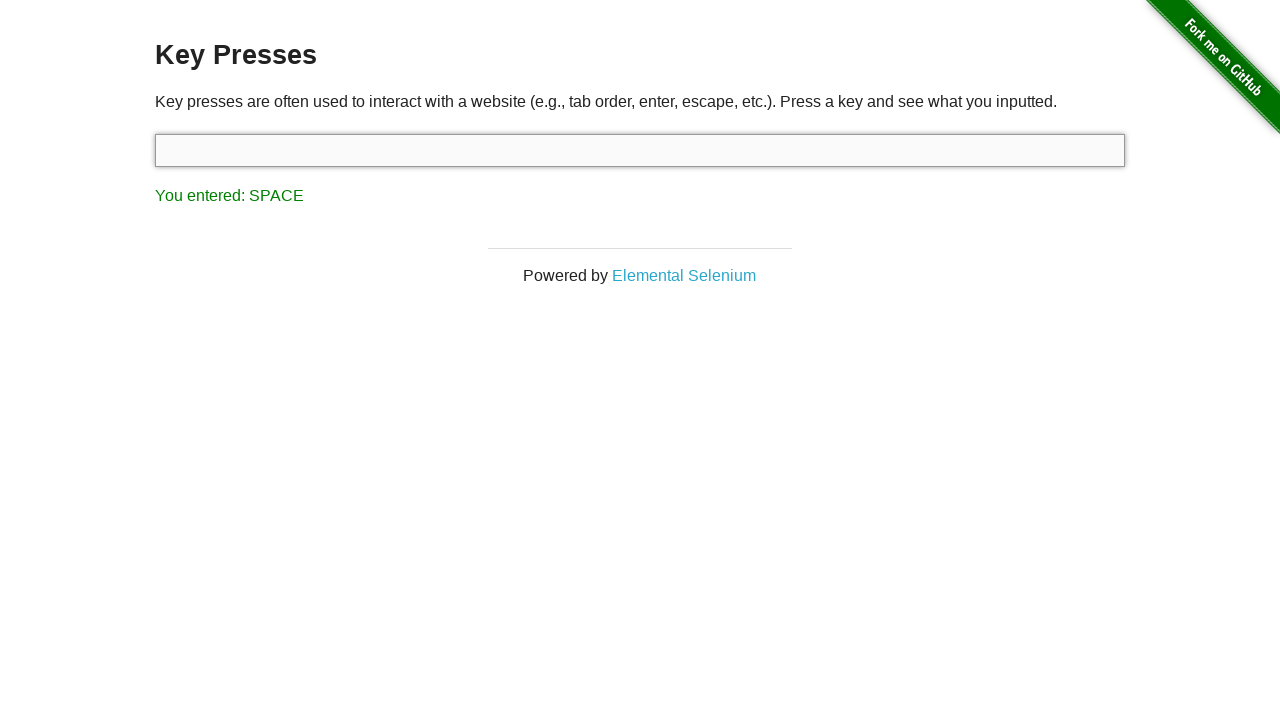

Verified result text equals 'You entered: SPACE'
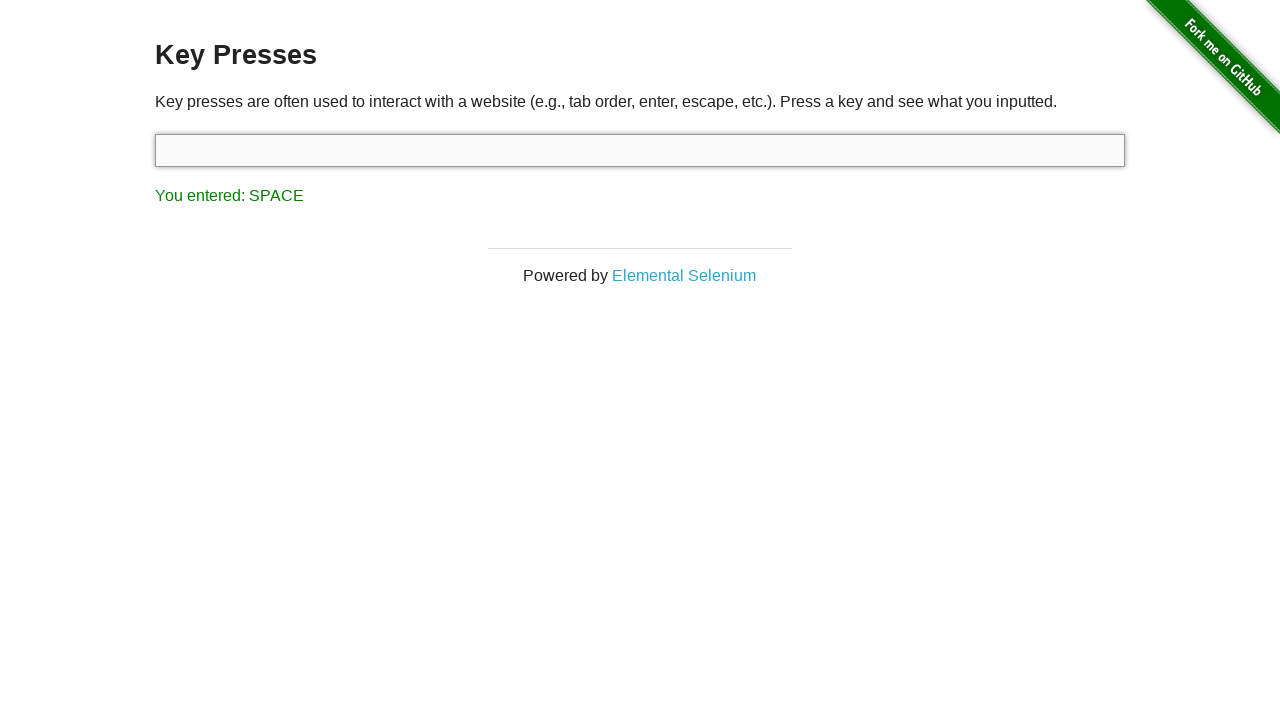

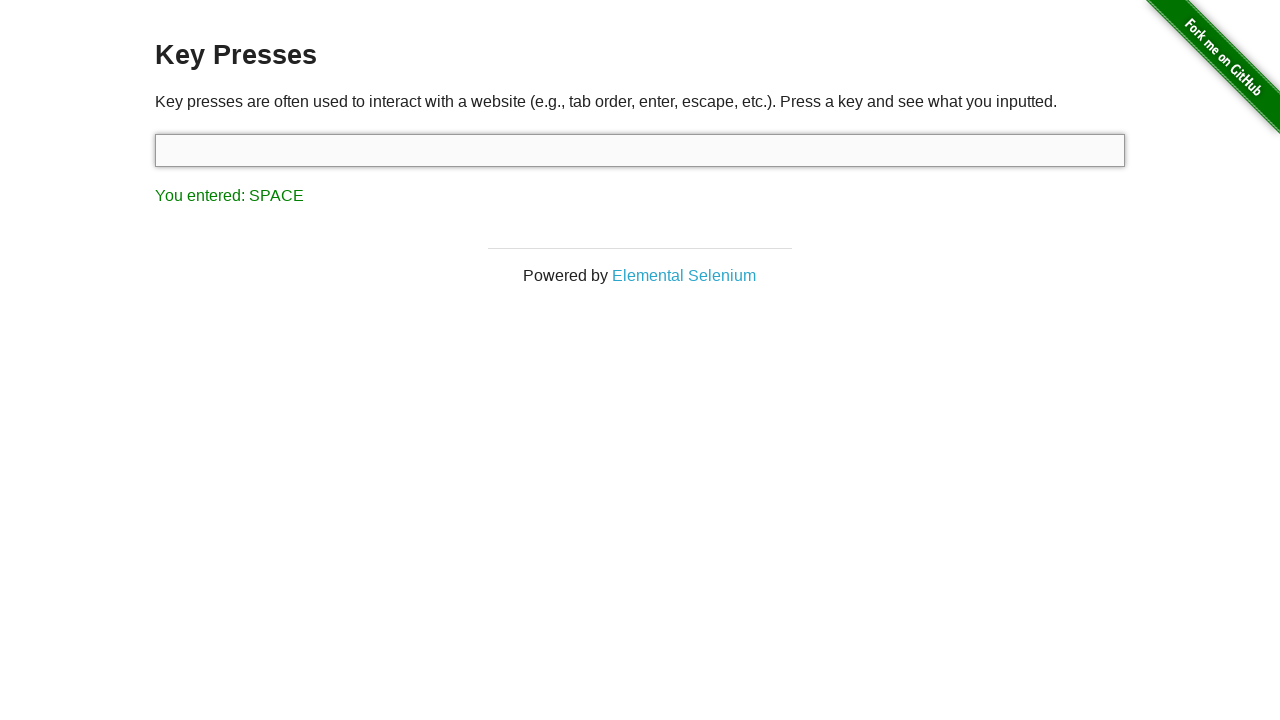